Tests that the todo counter displays the correct number of items

Starting URL: https://demo.playwright.dev/todomvc

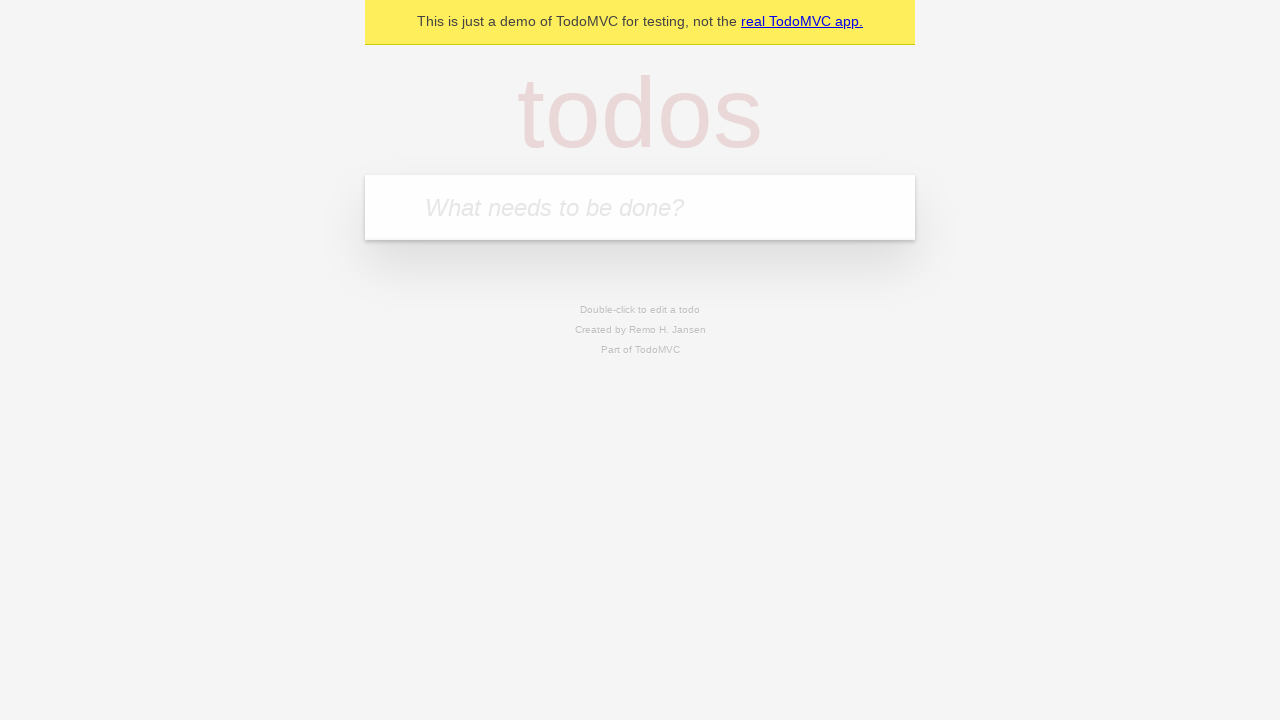

Filled todo input with 'buy some cheese' on internal:attr=[placeholder="What needs to be done?"i]
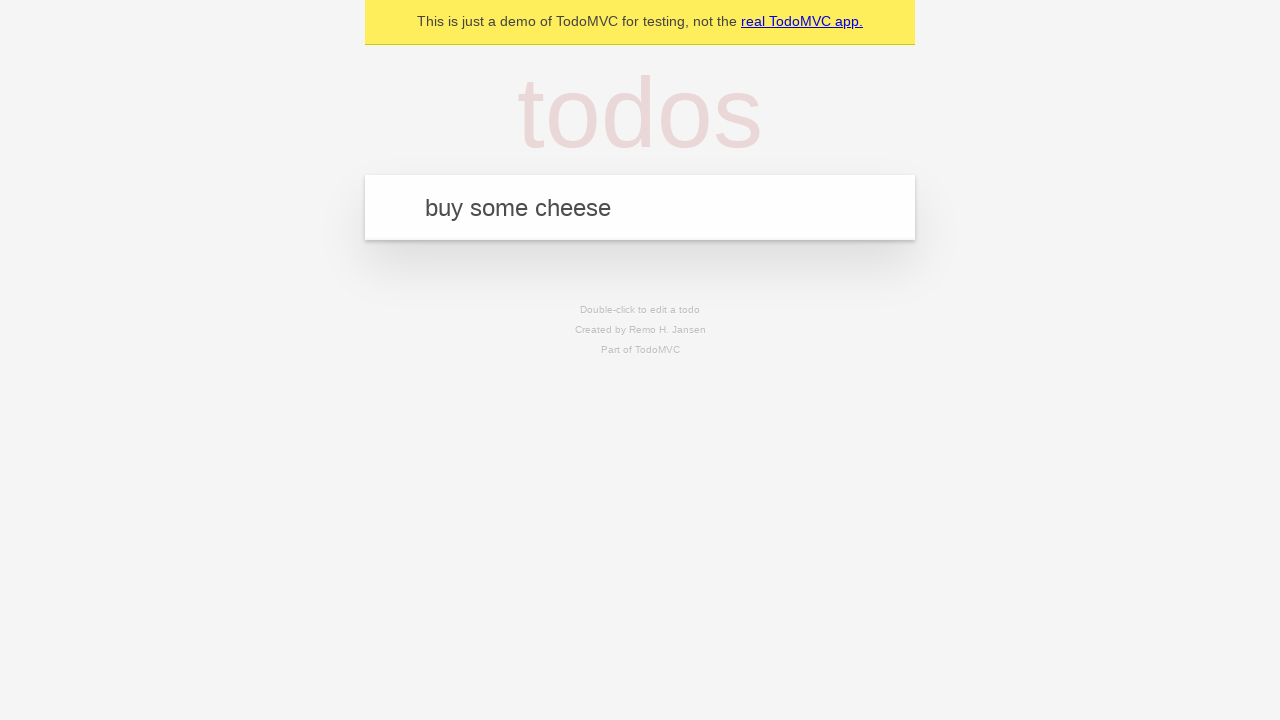

Pressed Enter to add first todo item on internal:attr=[placeholder="What needs to be done?"i]
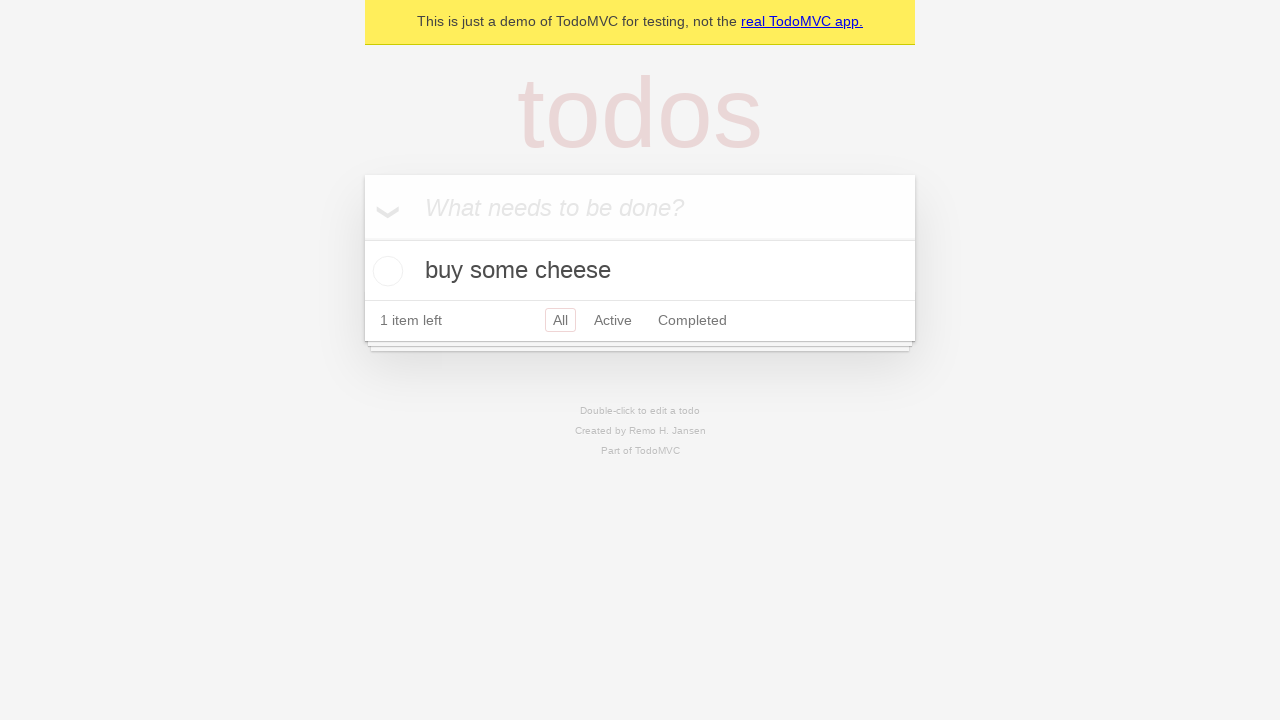

Todo counter element loaded after first item added
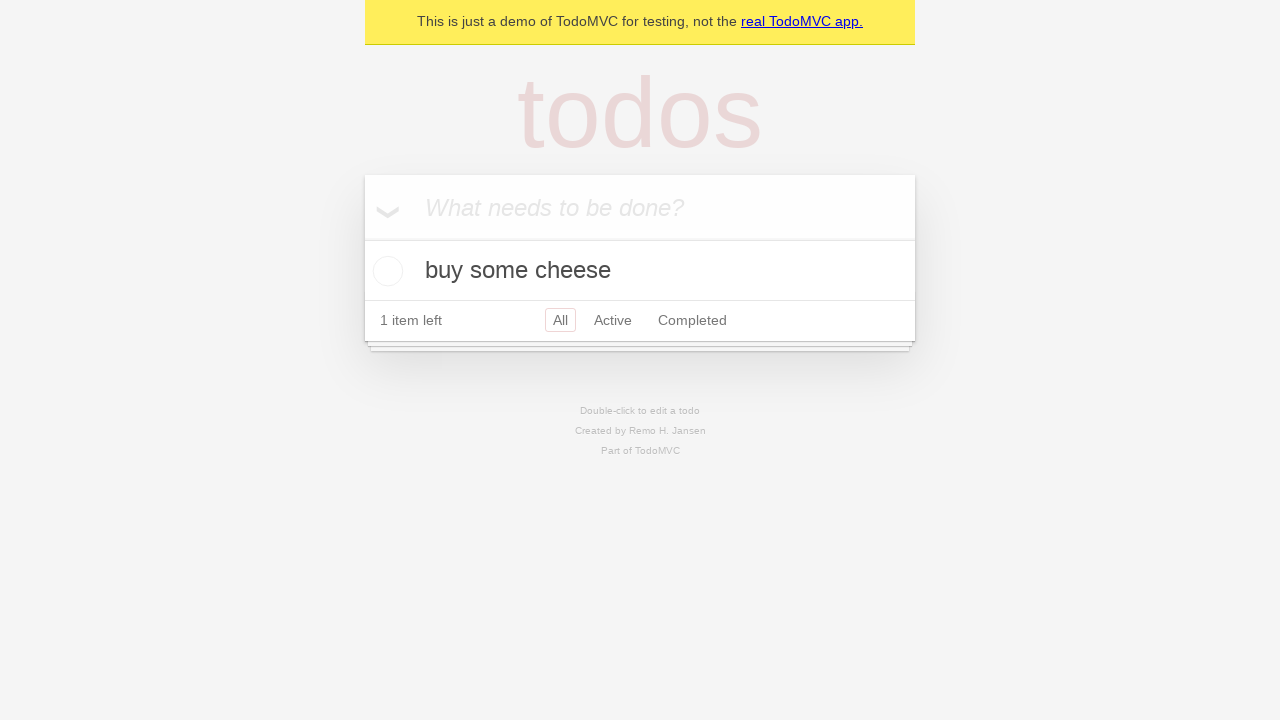

Filled todo input with 'feed the cat' on internal:attr=[placeholder="What needs to be done?"i]
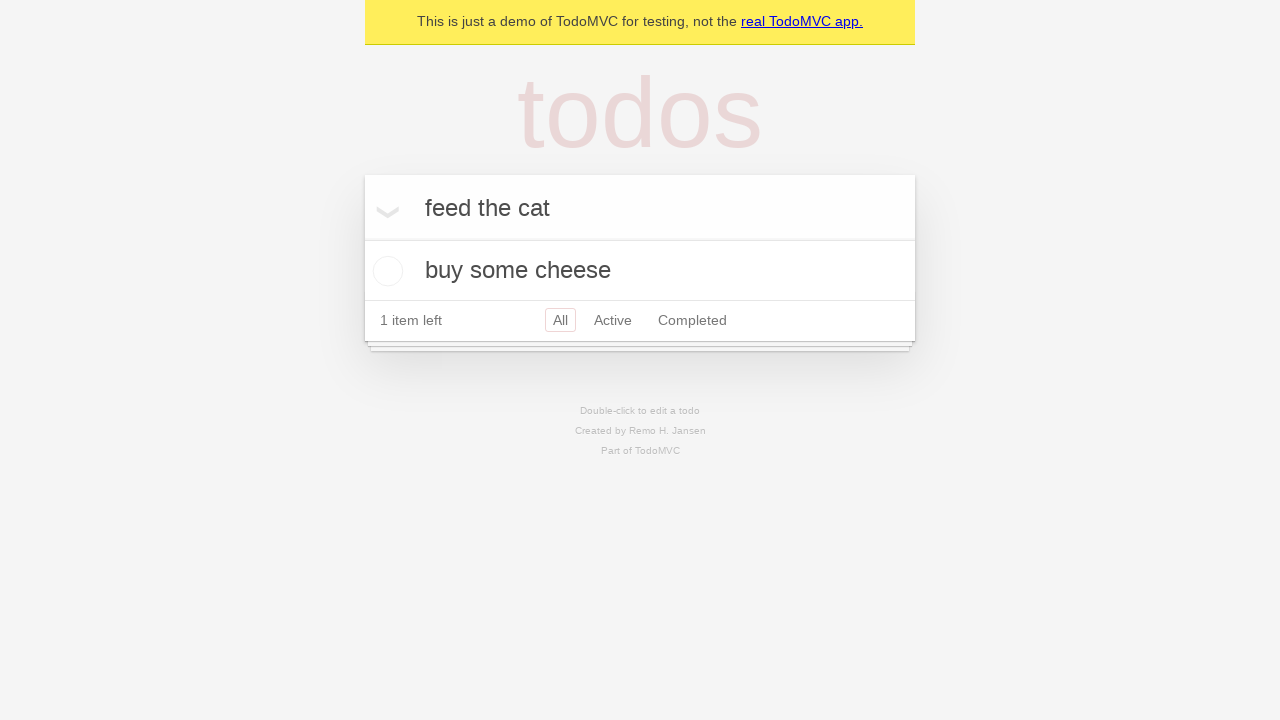

Pressed Enter to add second todo item on internal:attr=[placeholder="What needs to be done?"i]
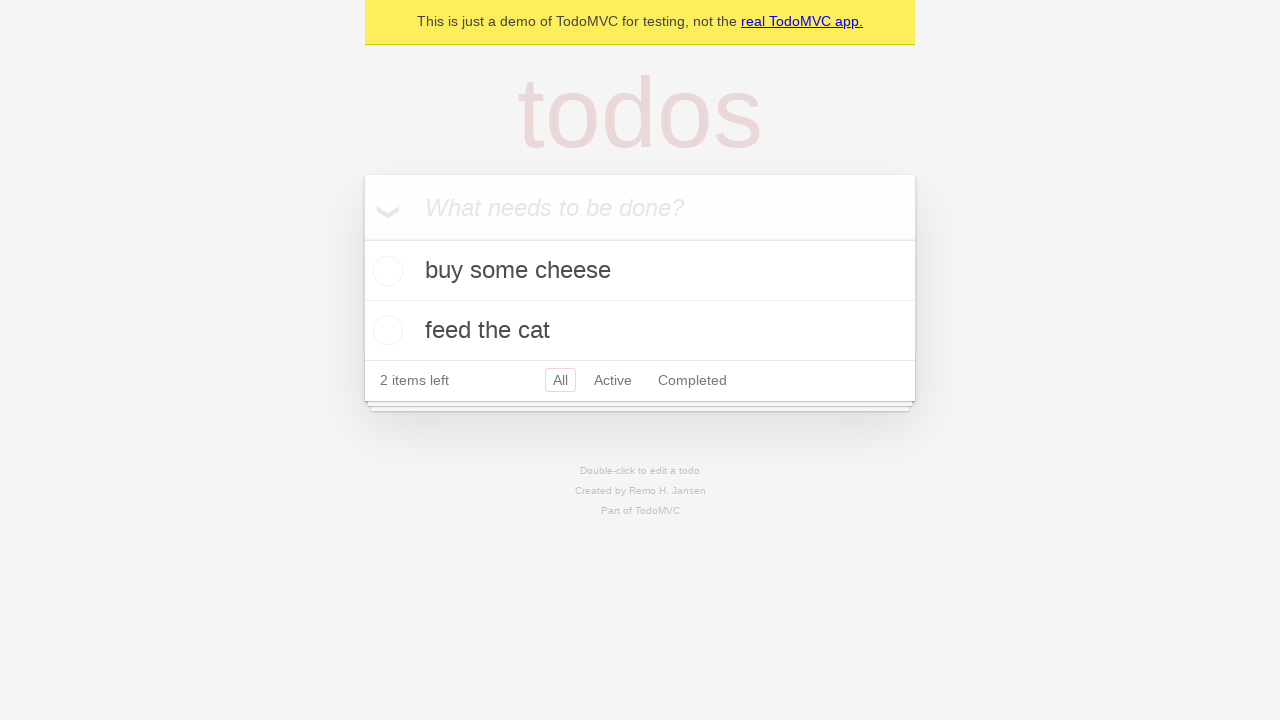

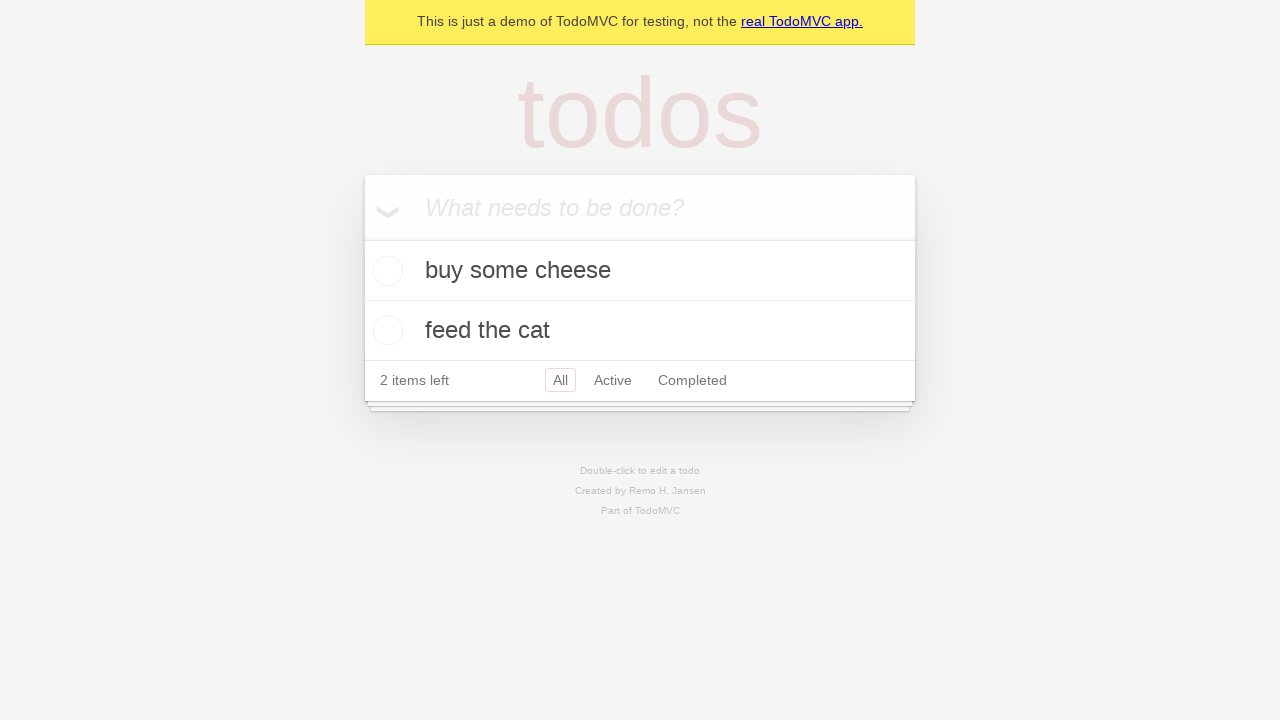